Tests a login form with password reset functionality, including form validation, forgot password flow, and successful login with correct credentials

Starting URL: https://rahulshettyacademy.com/locatorspractice

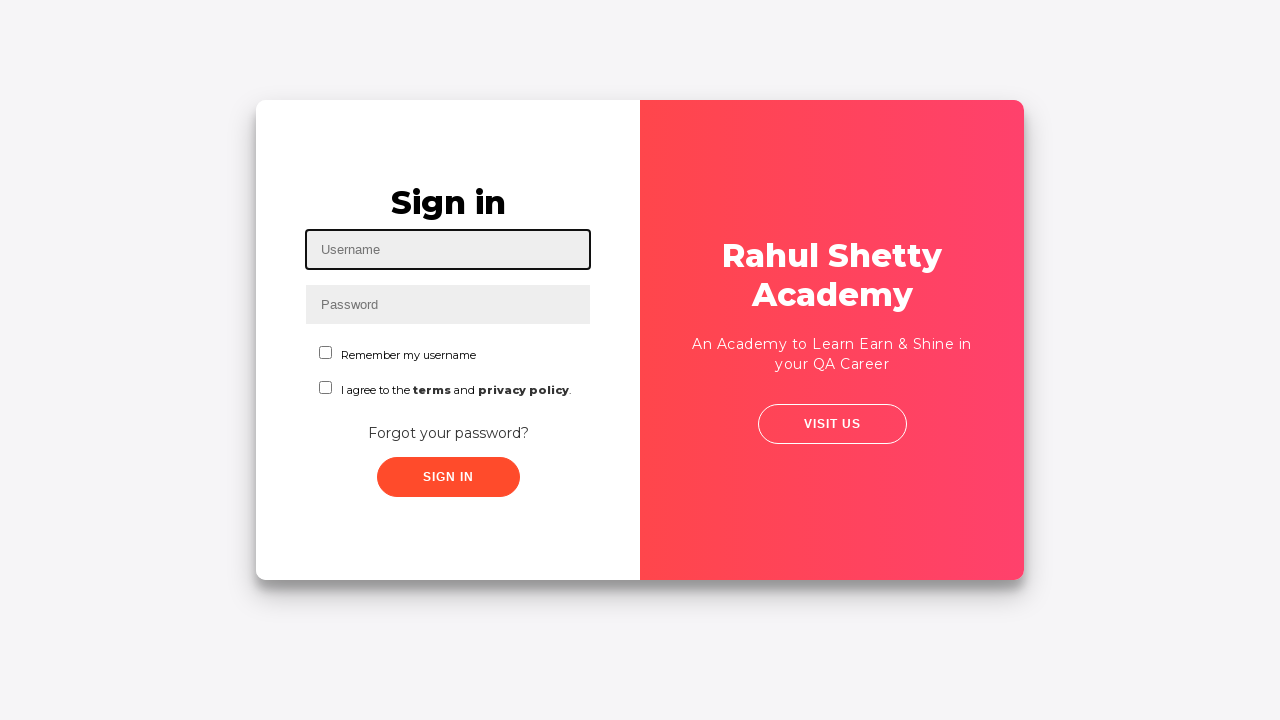

Filled username field with 'Nikhil' on #inputUsername
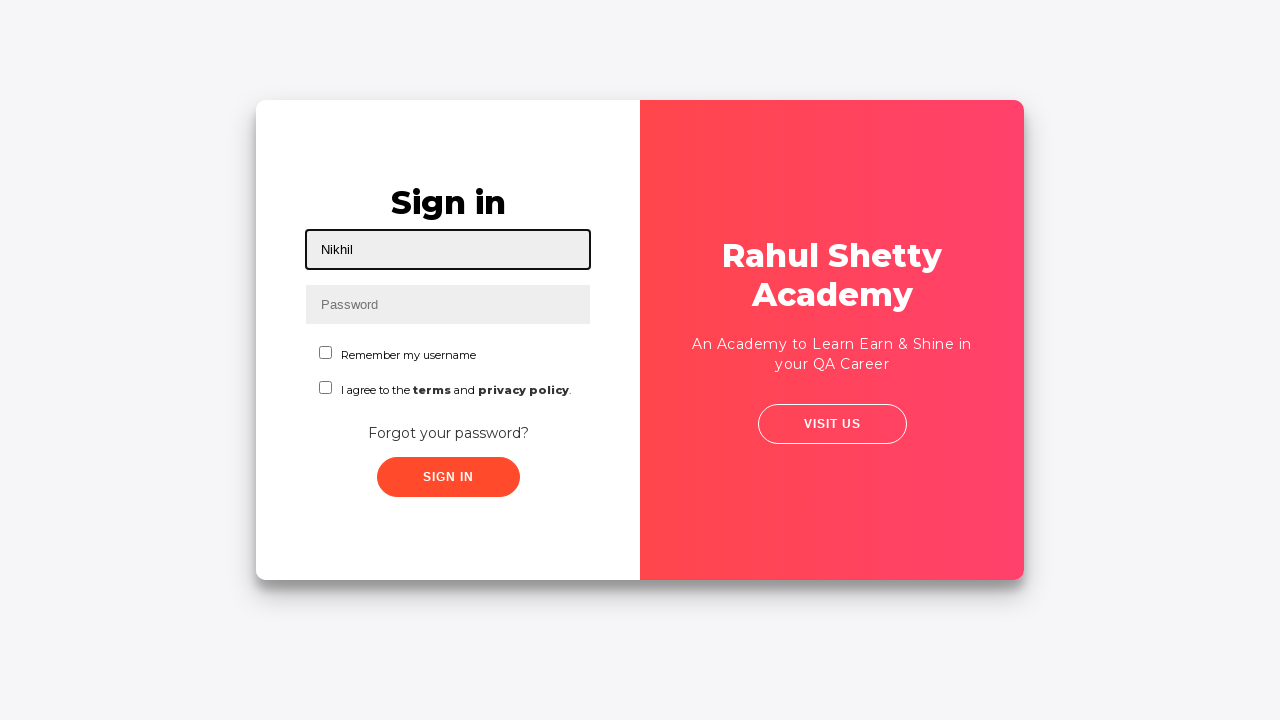

Filled password field with '12345' on input[name='inputPassword']
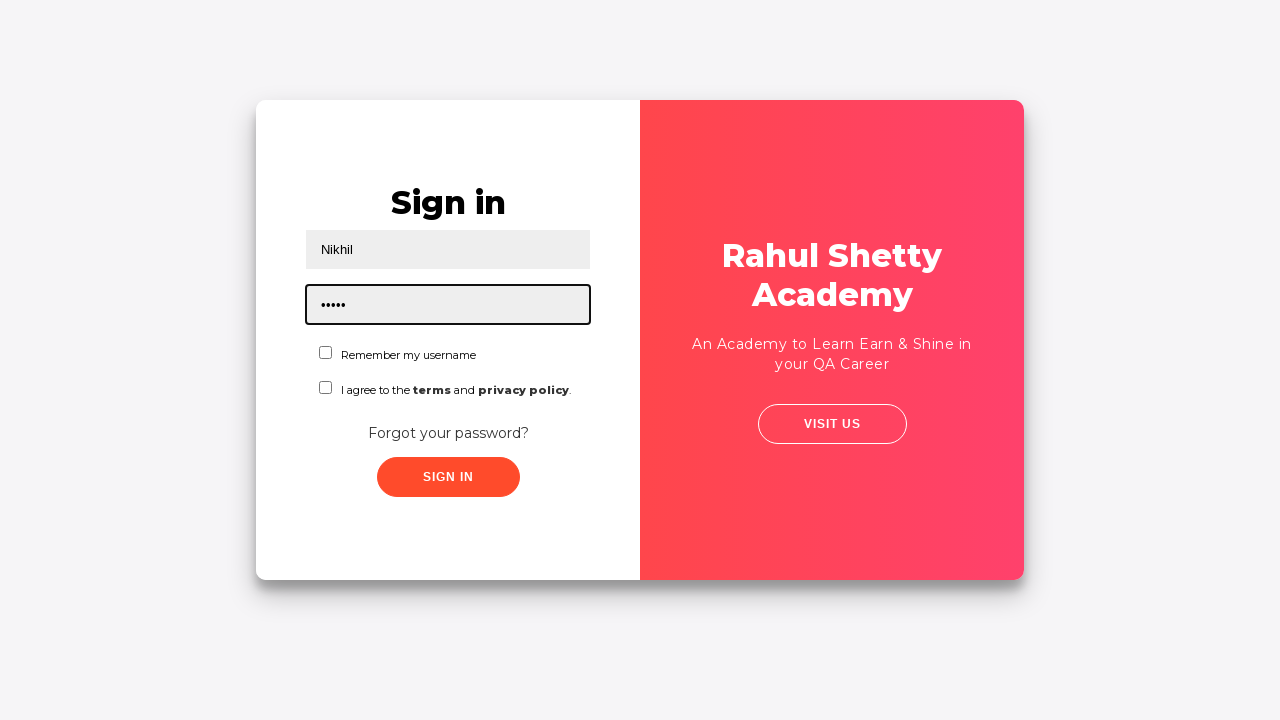

Clicked sign in button with incorrect credentials at (448, 477) on .signInBtn
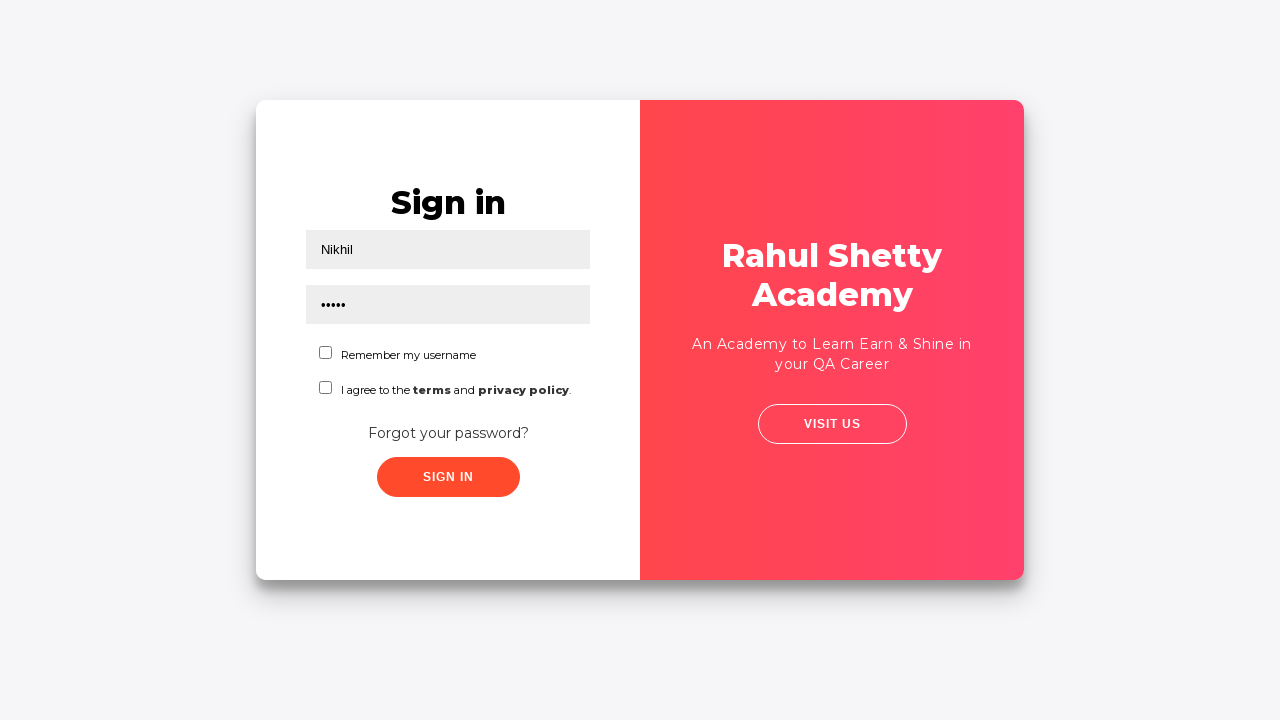

Clicked 'Forgot your password?' link at (448, 433) on text=Forgot your password?
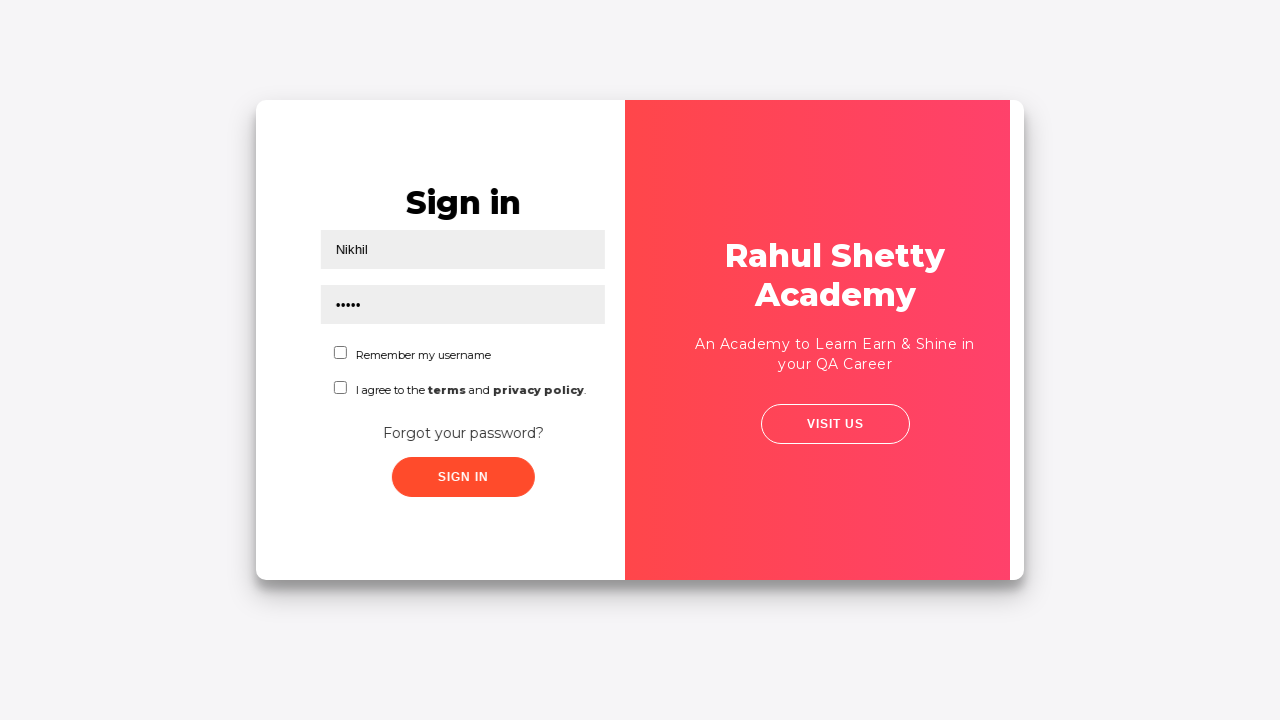

Filled name field in forgot password form with 'Nikhil' on //input[@placeholder='Name']
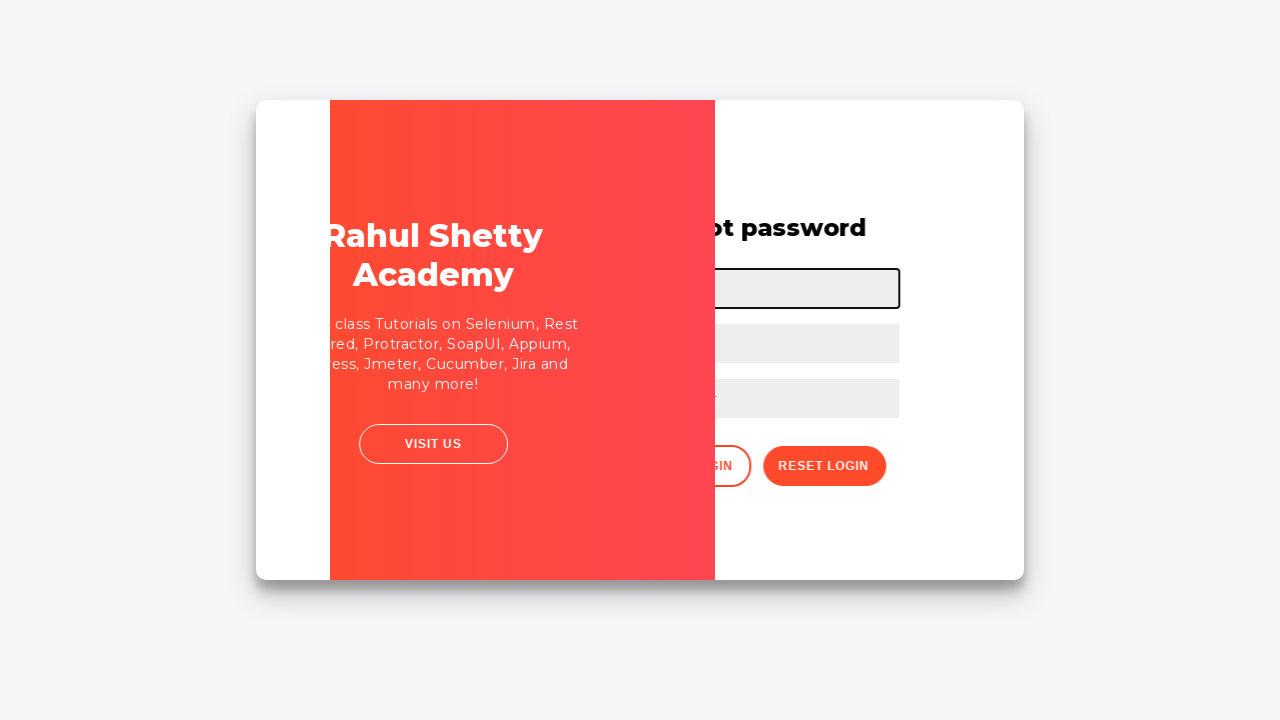

Filled email field with 'nikhil@tcs.com' on input[placeholder='Email']
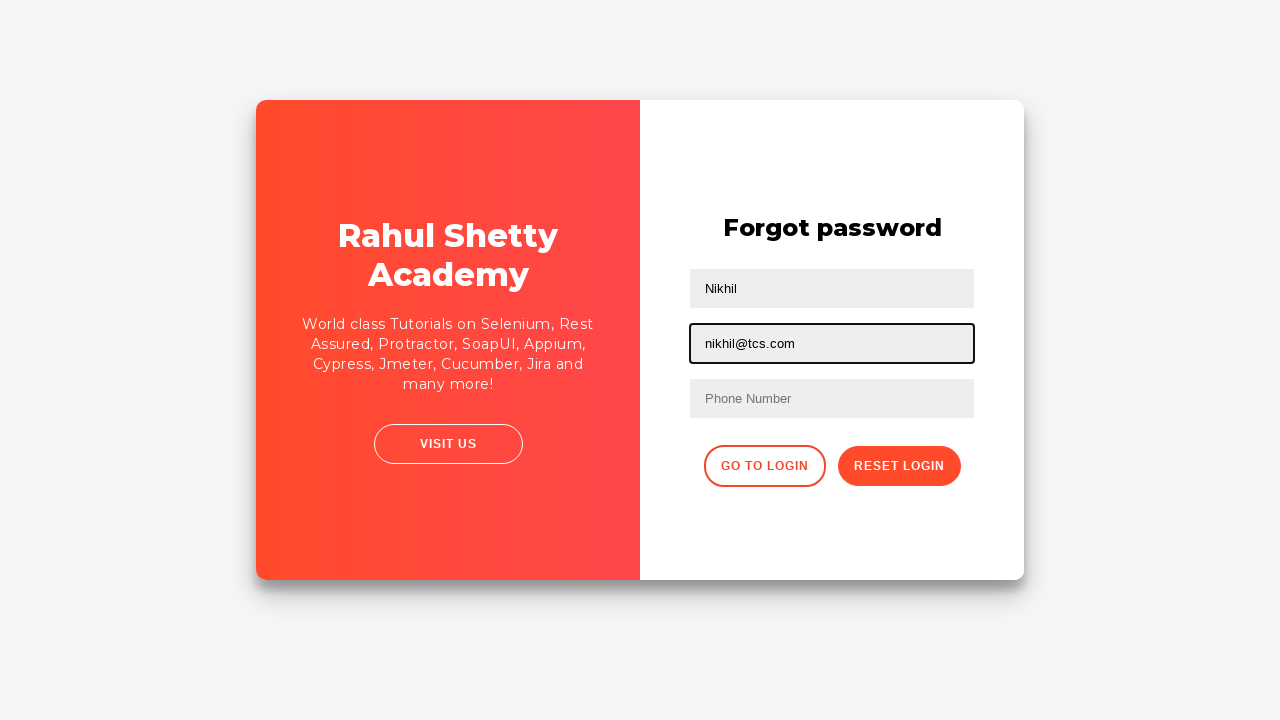

Cleared the second text input field on //input[@type='text'][2]
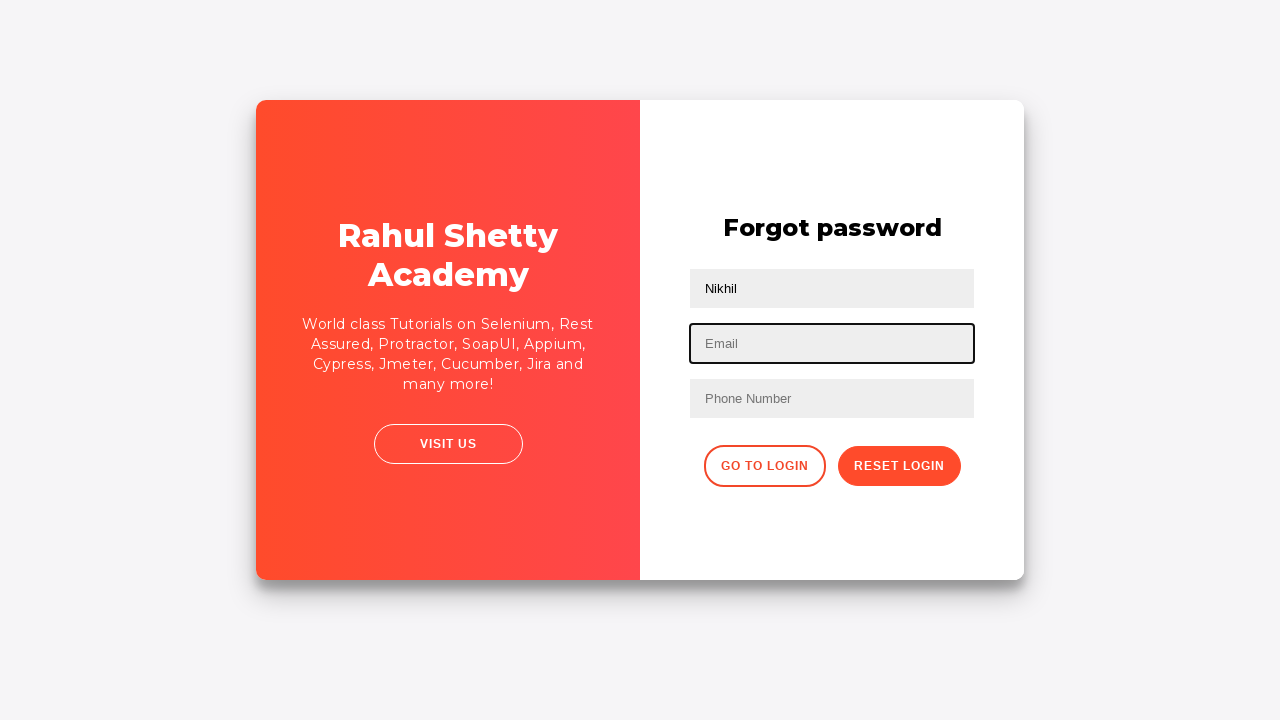

Updated email field with 'nikhil@gmail.com' on input[placeholder='Email']
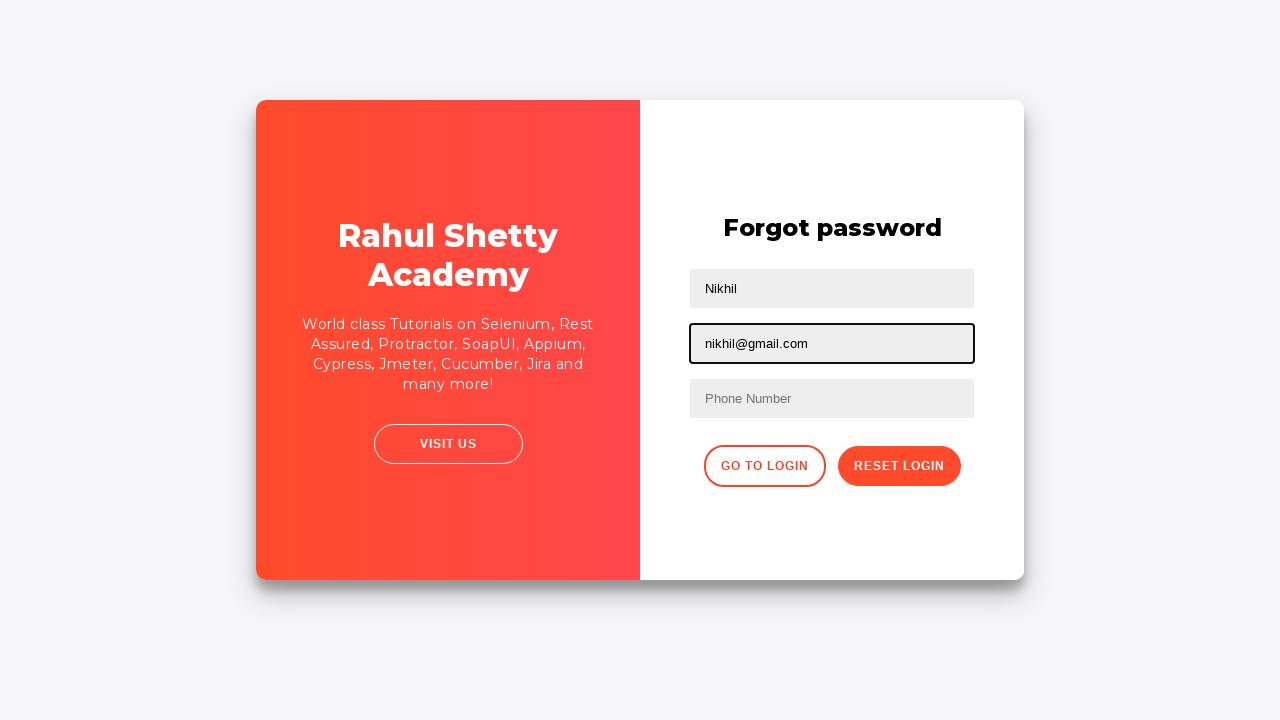

Filled phone number field with '9764730085' on //form/input[3]
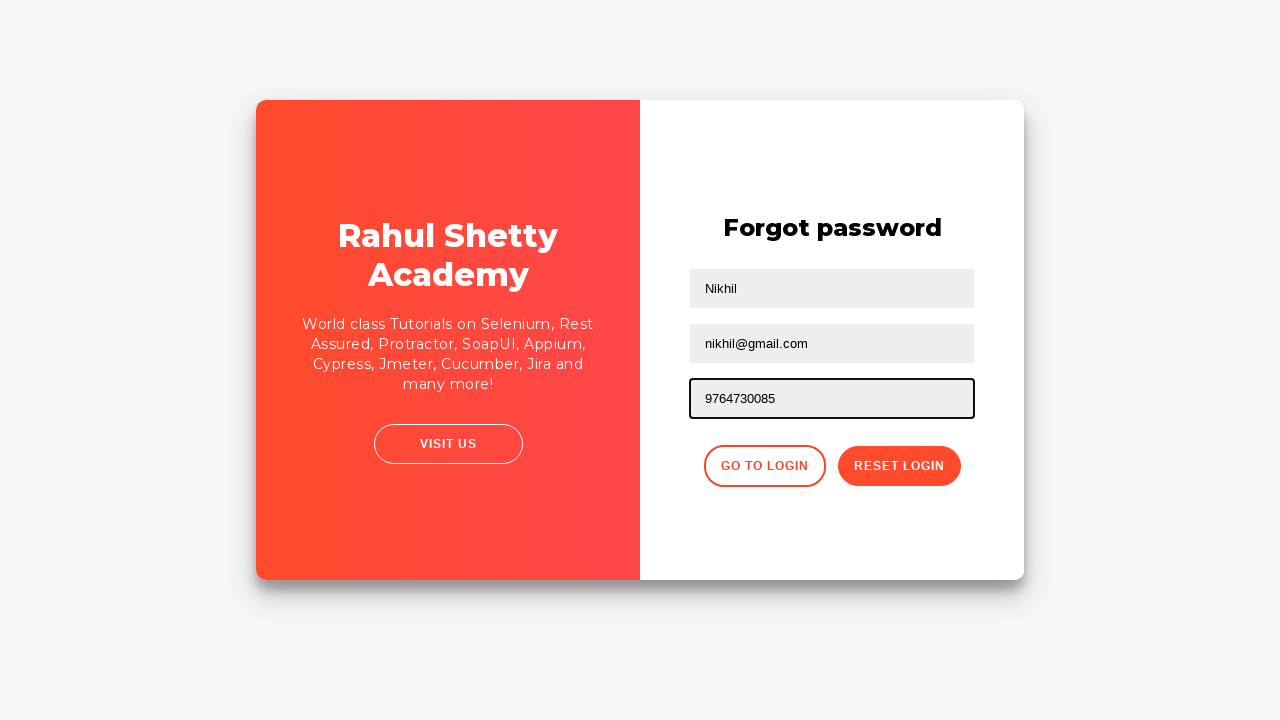

Clicked reset password button at (899, 466) on .reset-pwd-btn
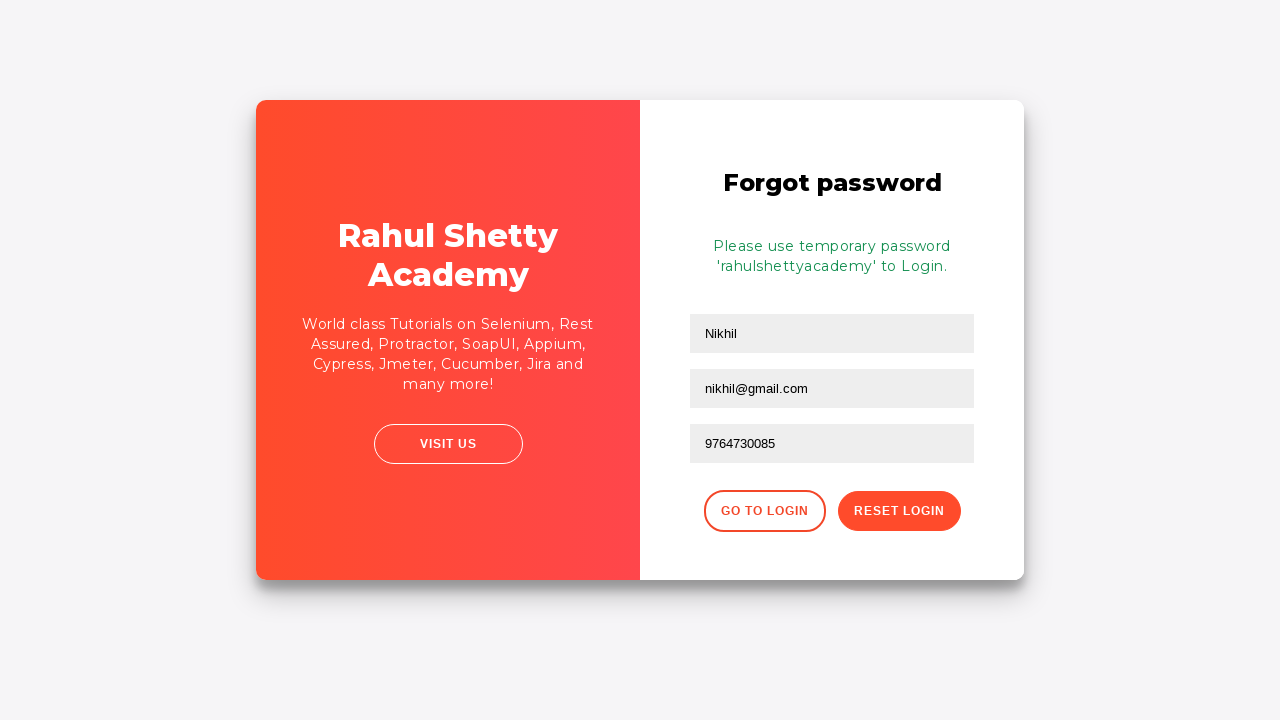

Clicked button to return to login form at (764, 511) on xpath=//div[@class='forgot-pwd-btn-conainer']/button[1]
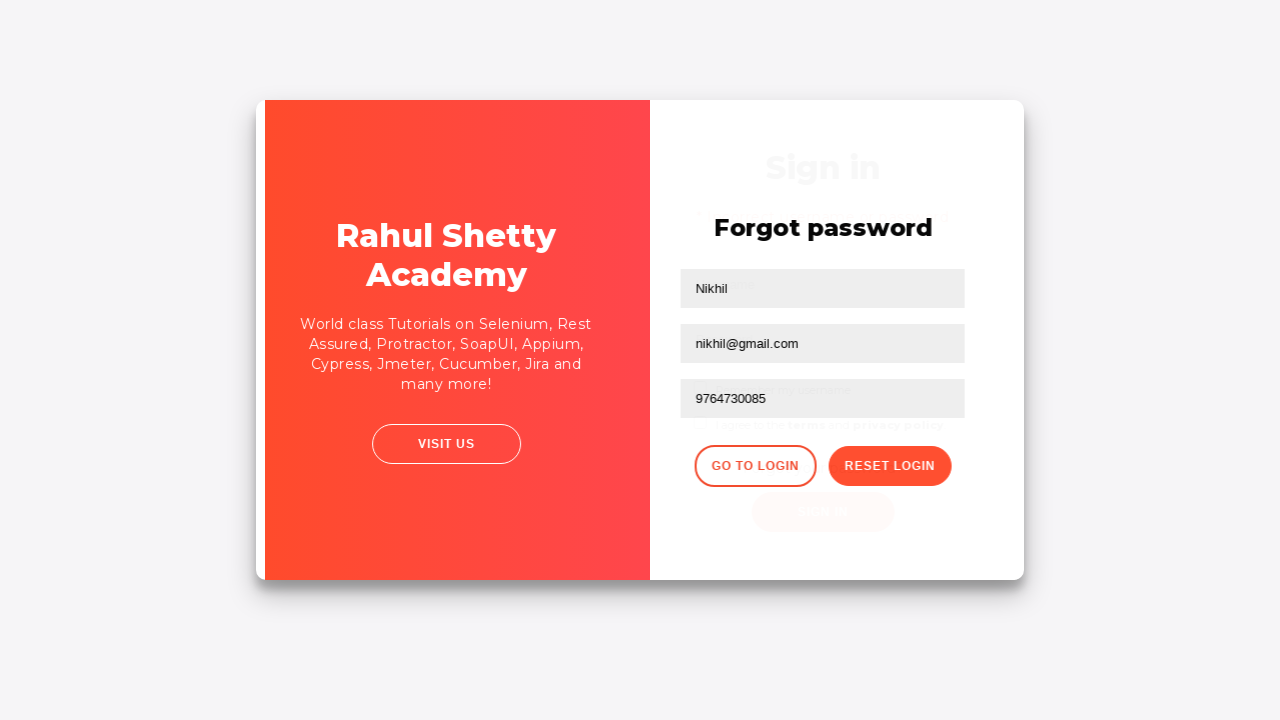

Filled username field with 'rahul' on #inputUsername
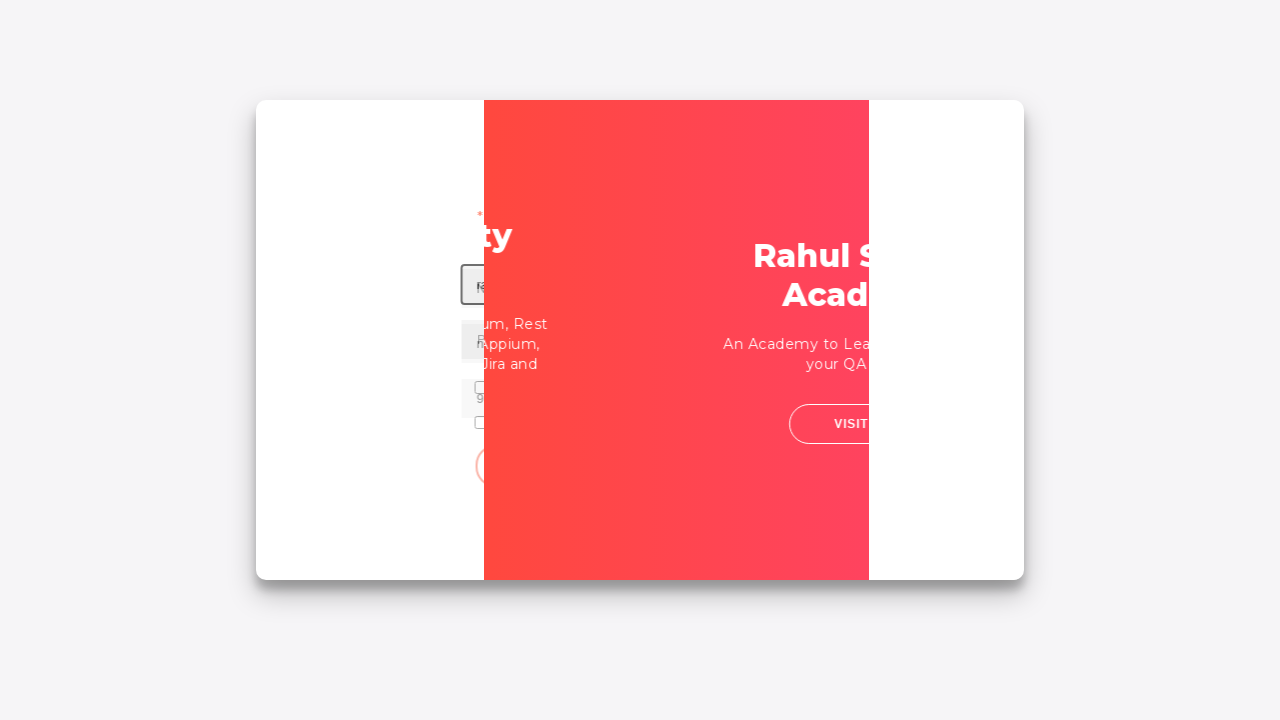

Filled password field with 'rahulshettyacademy' on input[type*='pass']
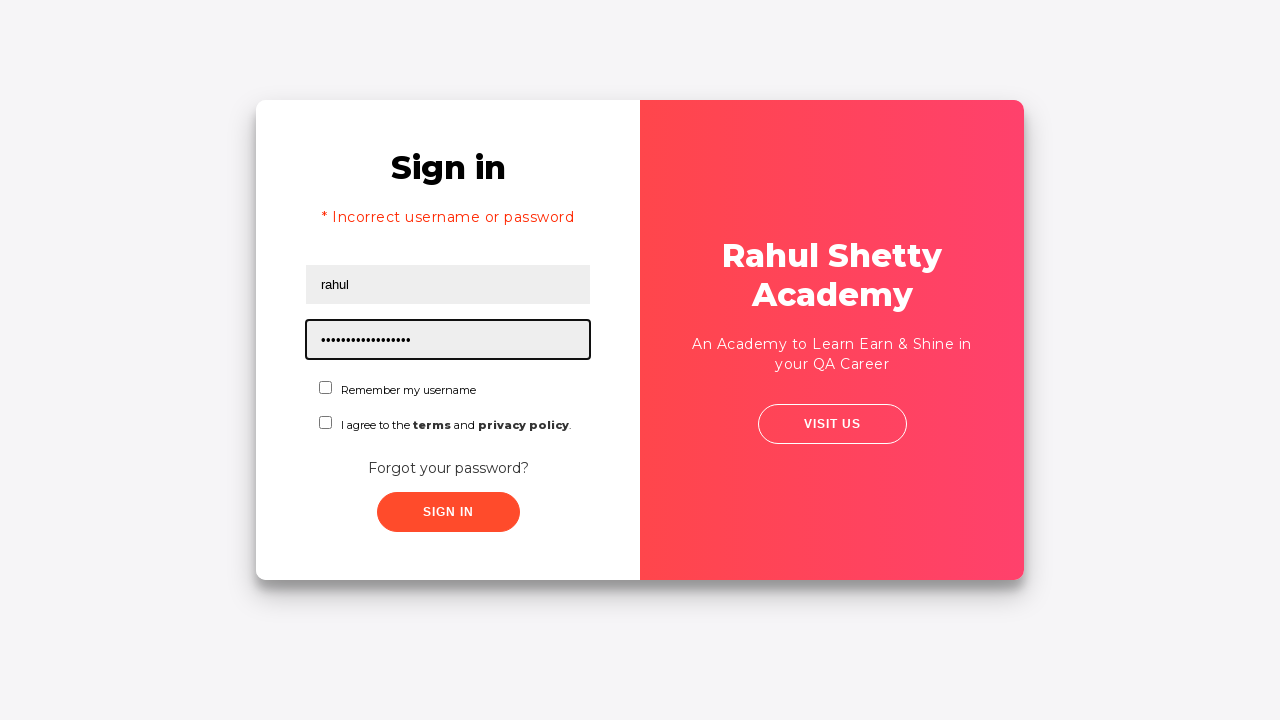

Checked the first checkbox at (326, 388) on #chkboxOne
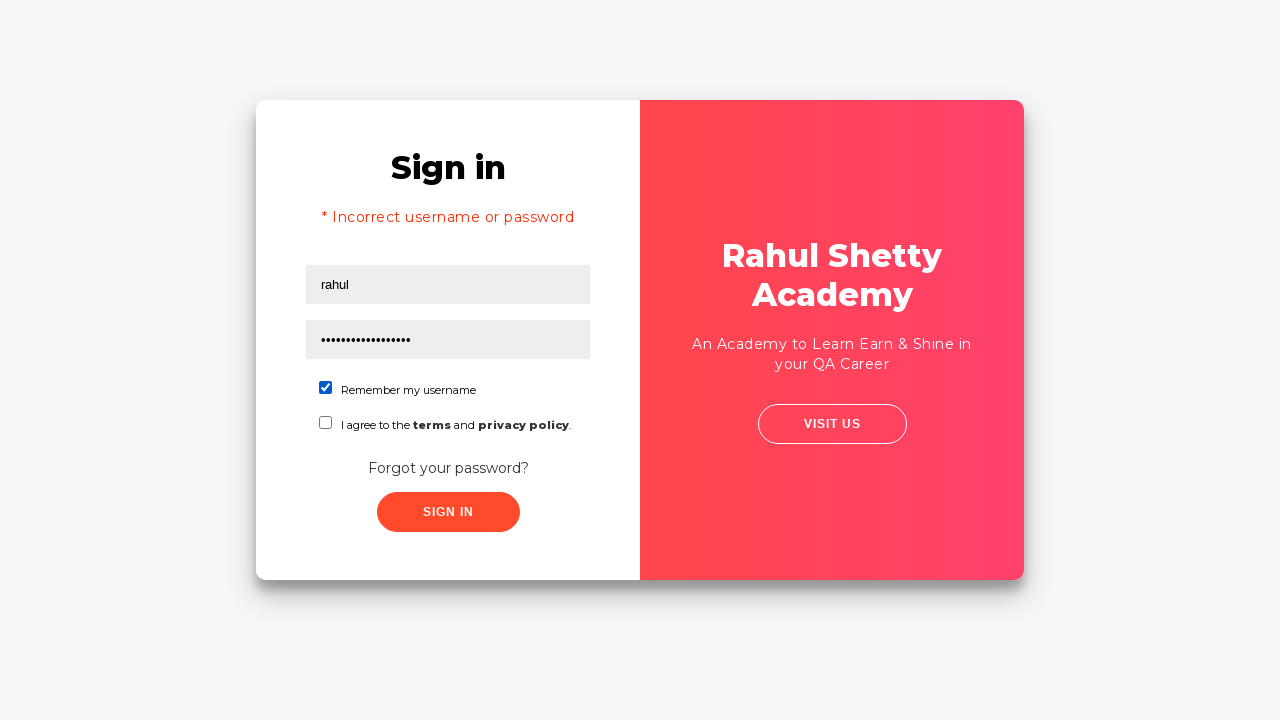

Checked the second checkbox at (326, 422) on #chkboxTwo
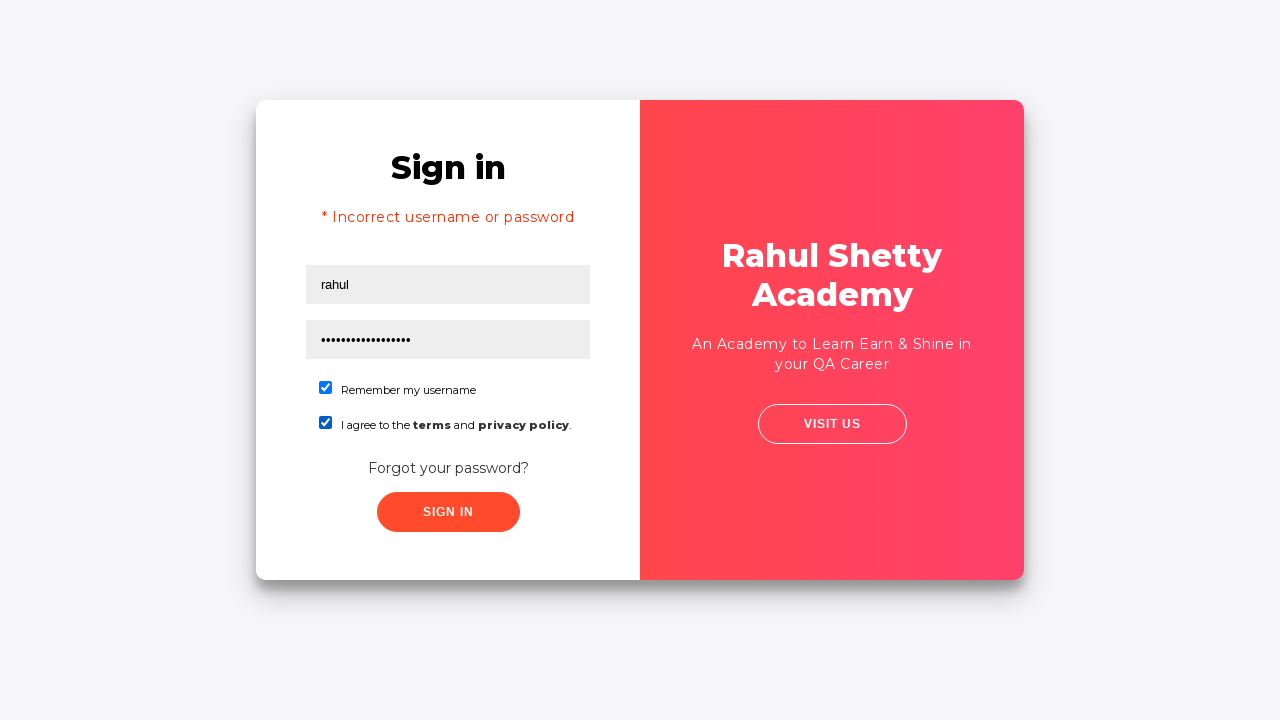

Clicked submit button to login with correct credentials at (448, 512) on xpath=//button[contains(@class,'submit')]
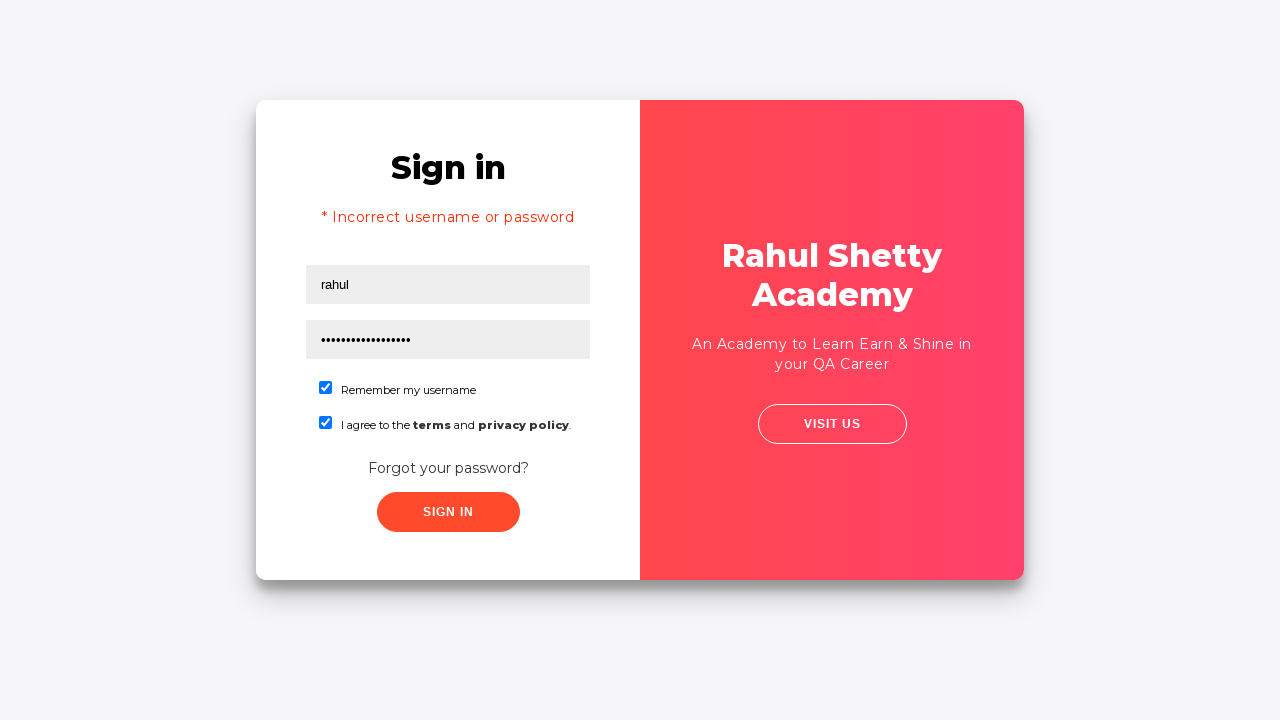

Login successful - logout button appeared
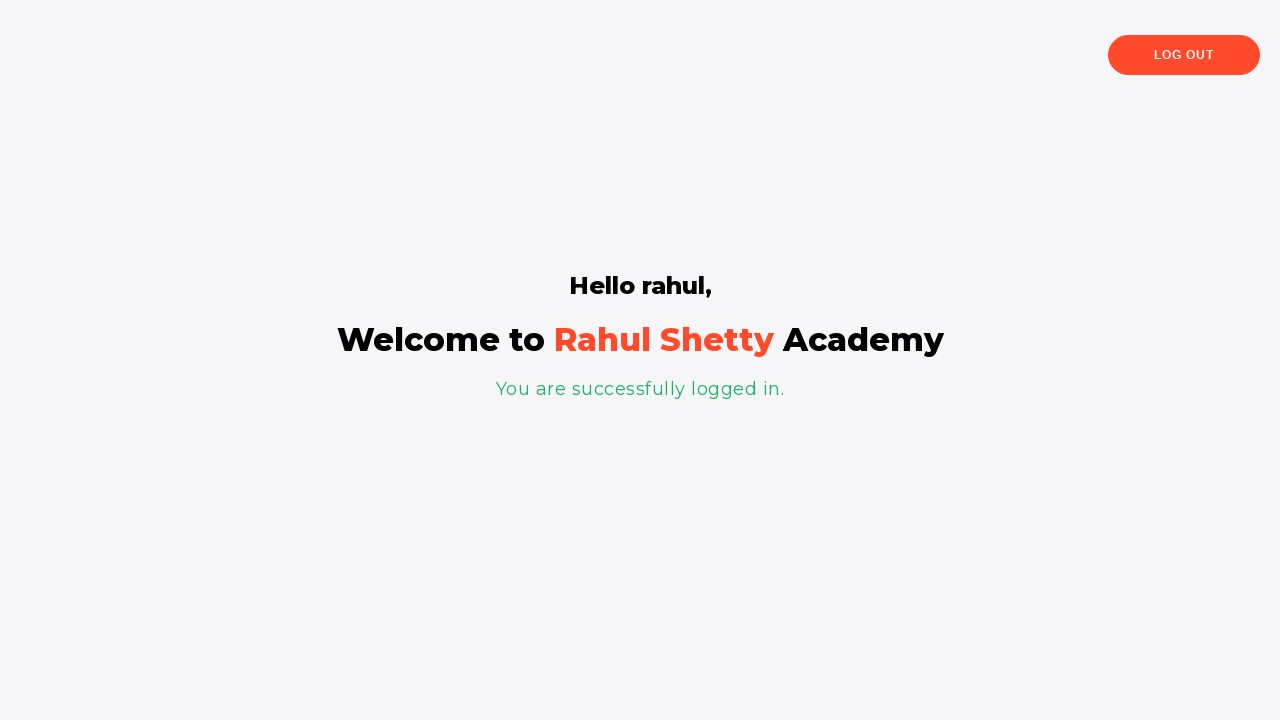

Clicked logout button to end session at (1184, 55) on .logout-btn
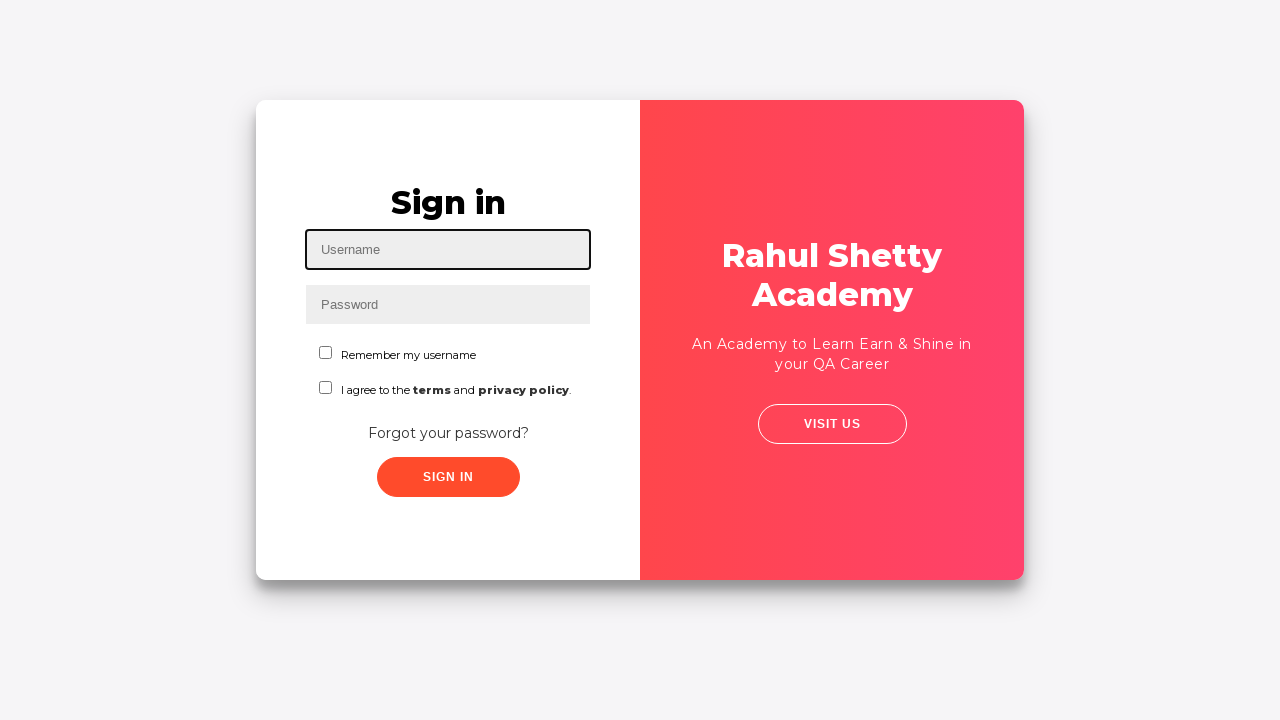

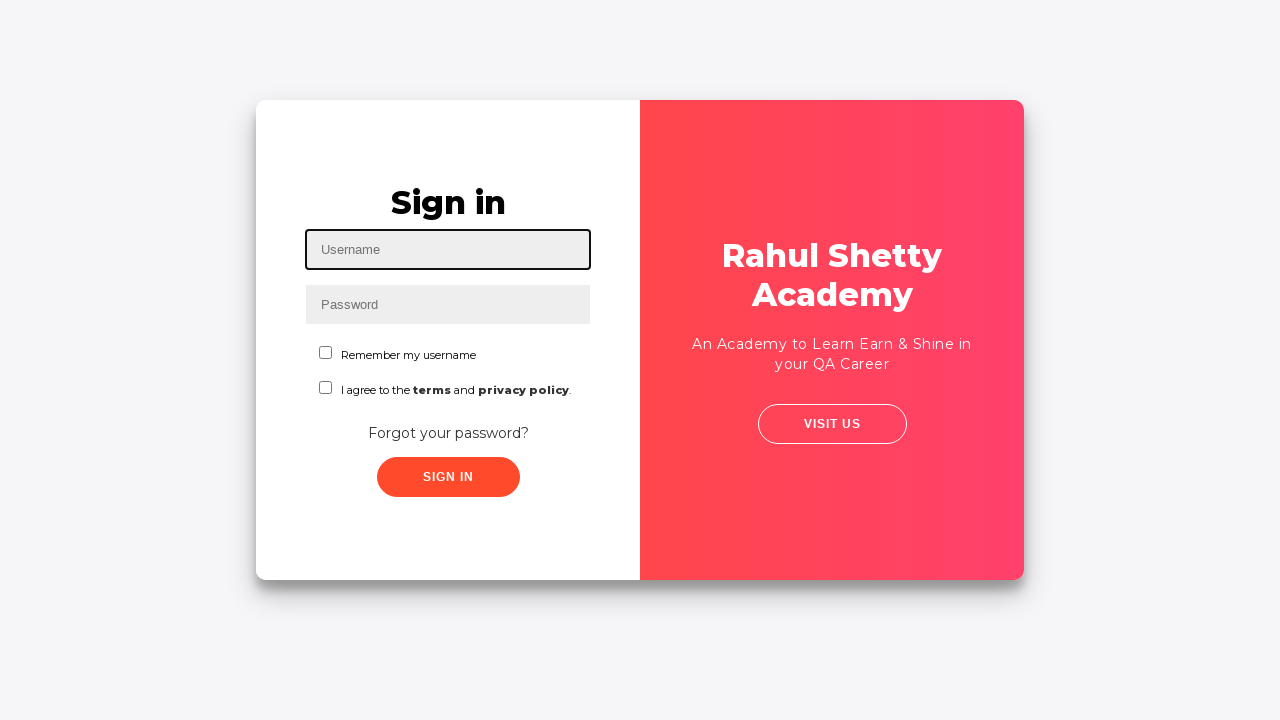